Tests unmarking completed todo items by unchecking their checkboxes

Starting URL: https://demo.playwright.dev/todomvc

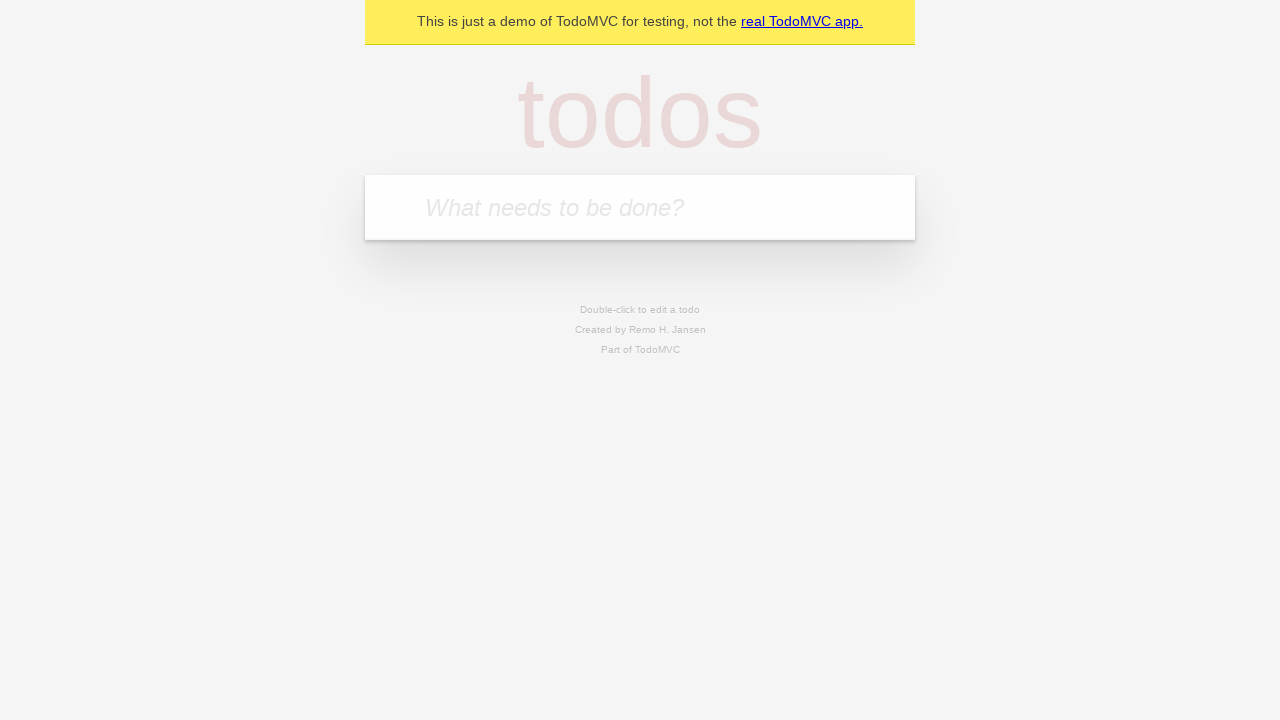

Located the todo input field
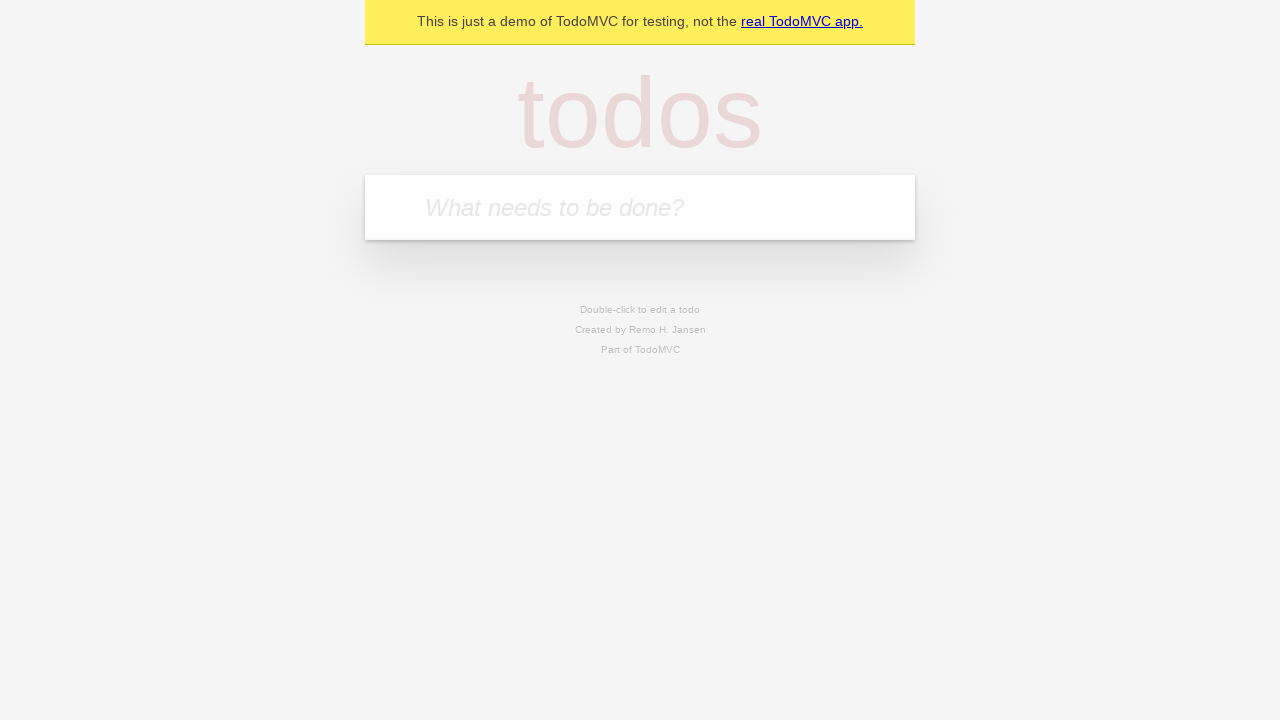

Filled first todo item 'buy some cheese' on internal:attr=[placeholder="What needs to be done?"i]
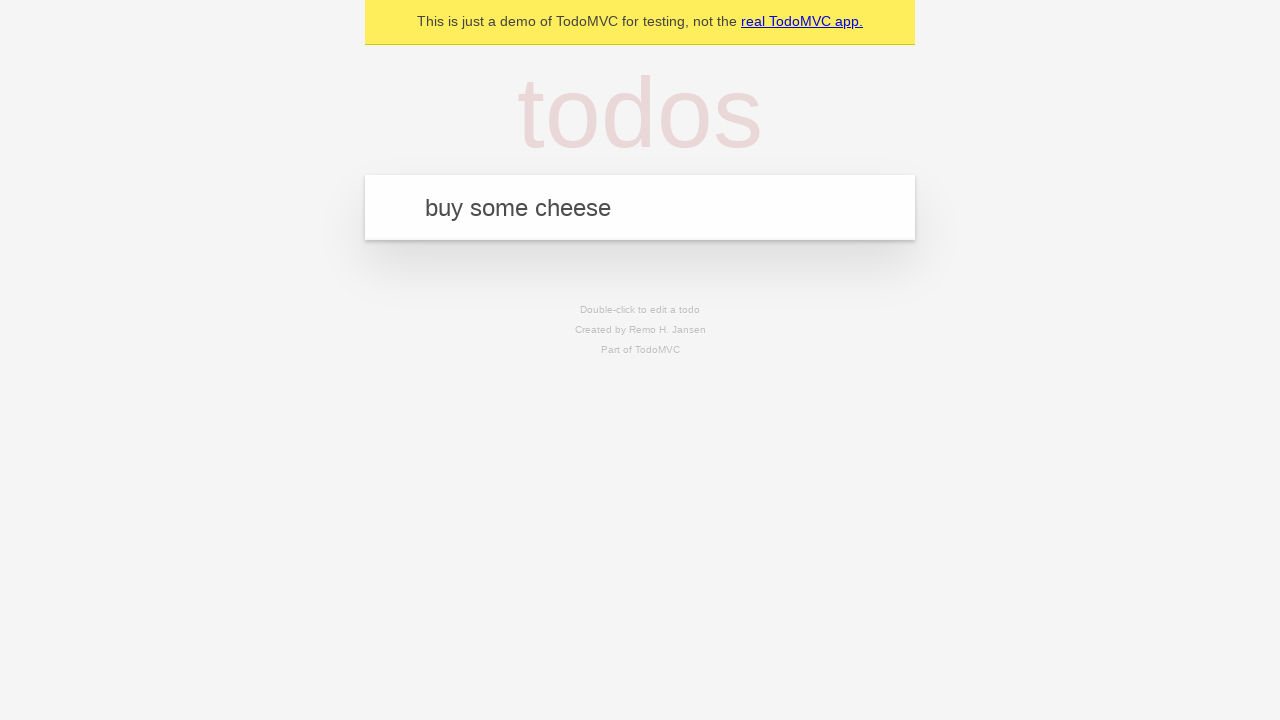

Pressed Enter to create first todo item on internal:attr=[placeholder="What needs to be done?"i]
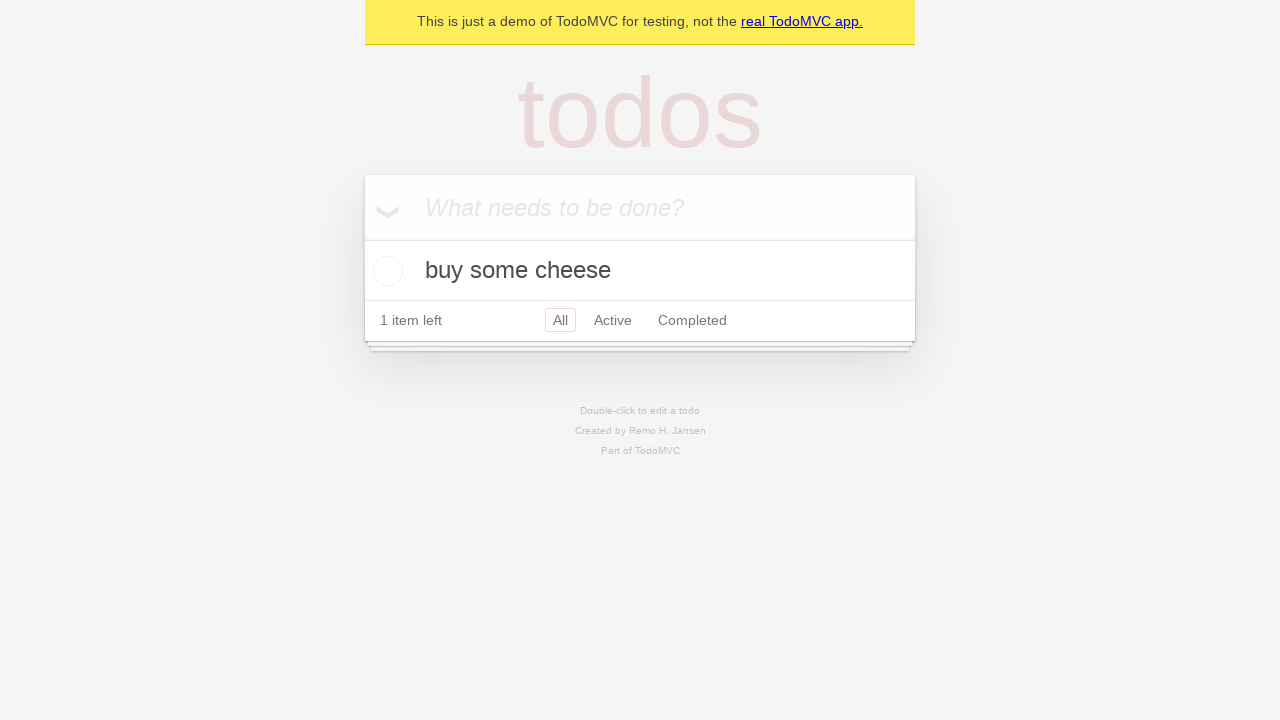

Filled second todo item 'feed the cat' on internal:attr=[placeholder="What needs to be done?"i]
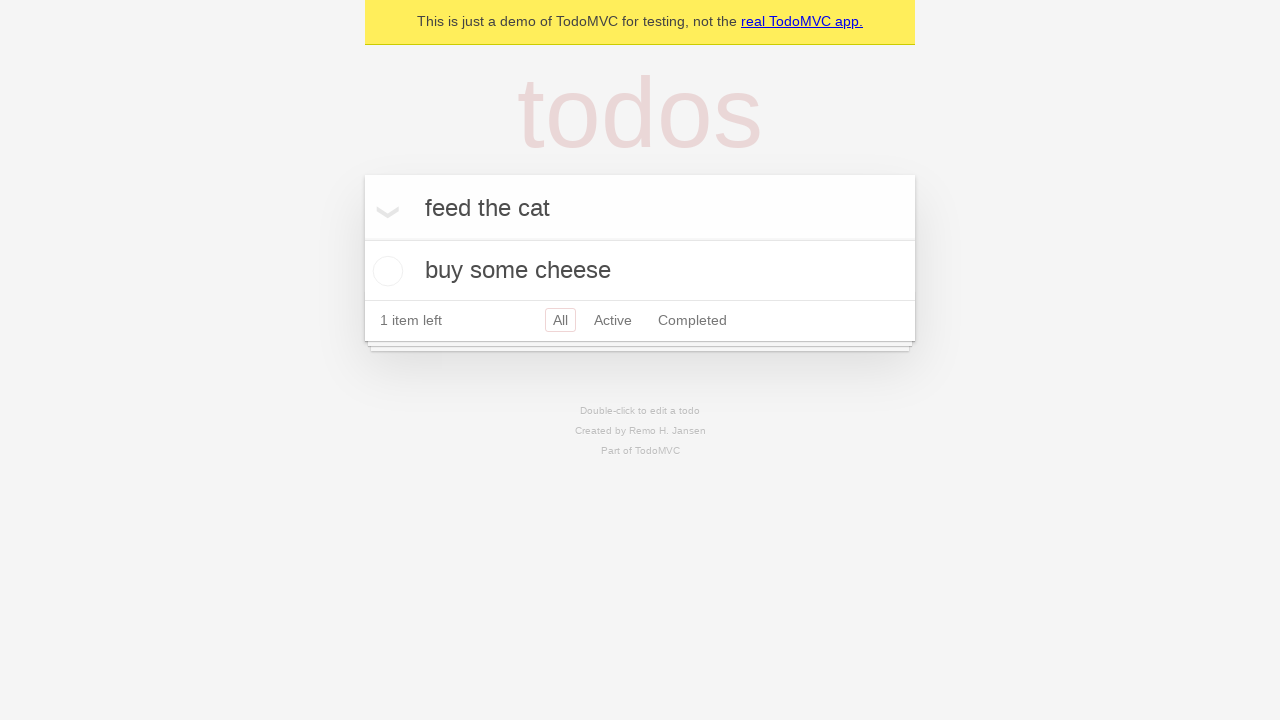

Pressed Enter to create second todo item on internal:attr=[placeholder="What needs to be done?"i]
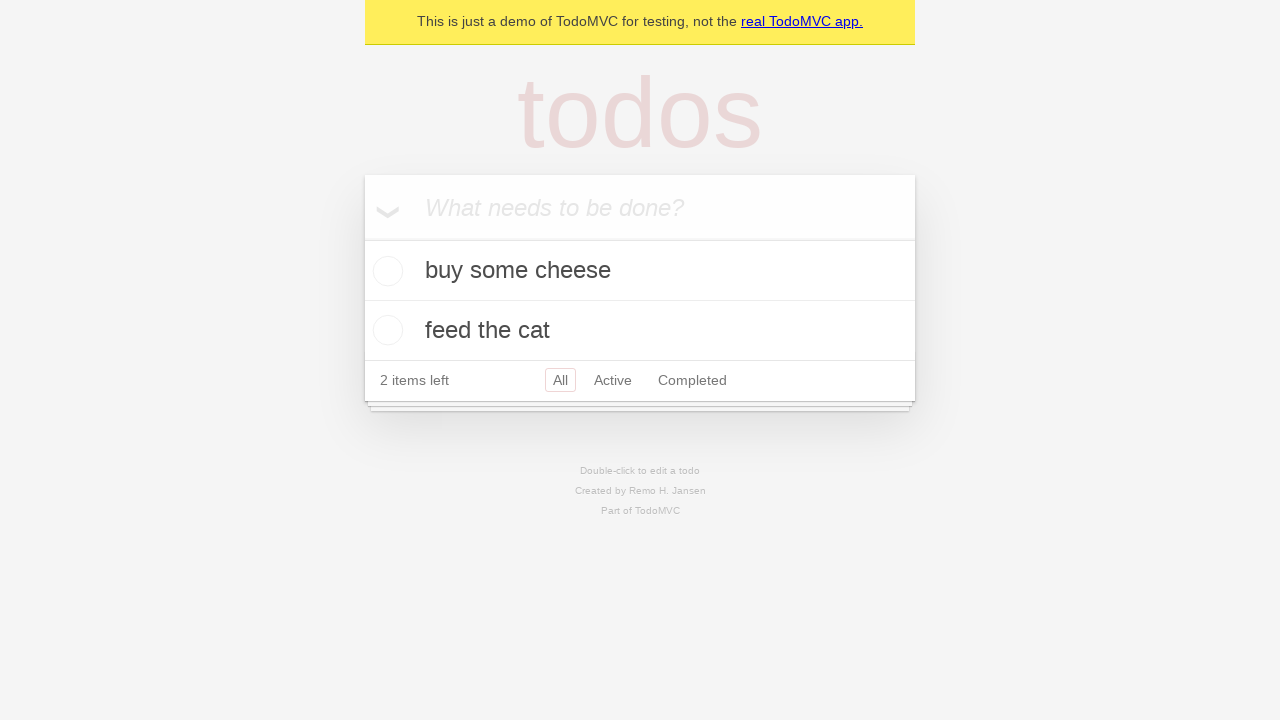

Waited for both todo items to appear in the DOM
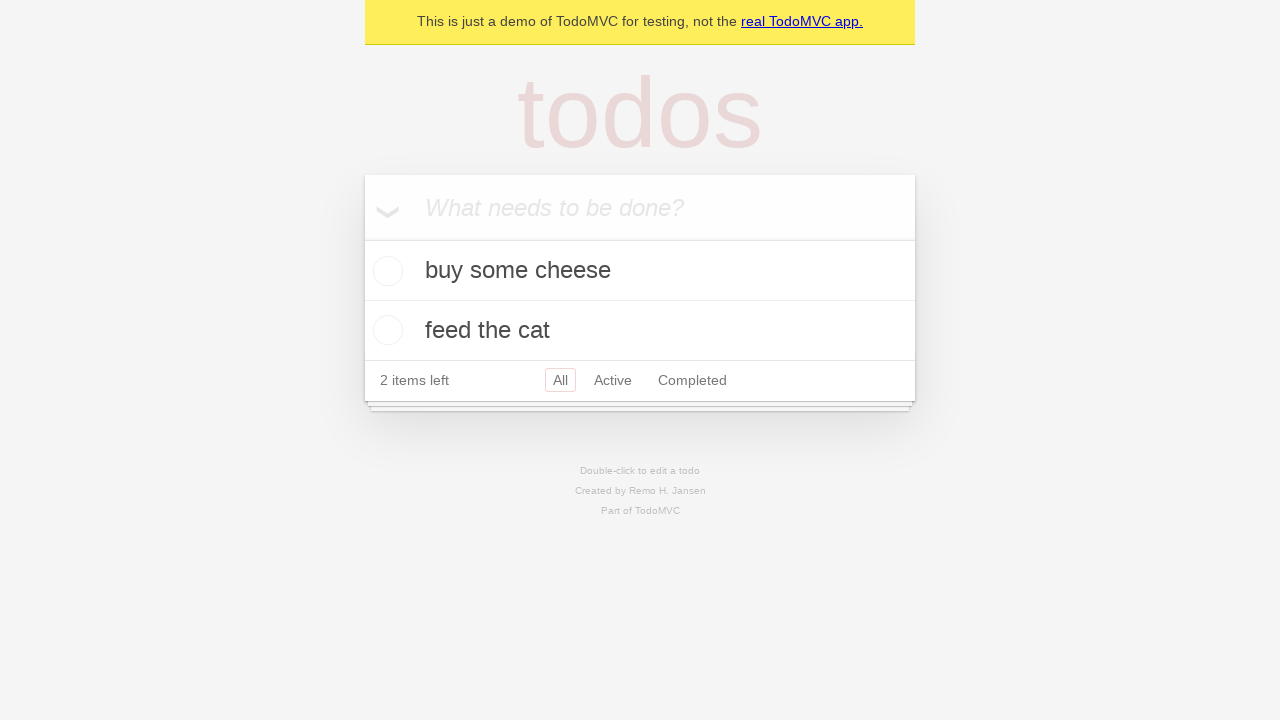

Located the first todo item
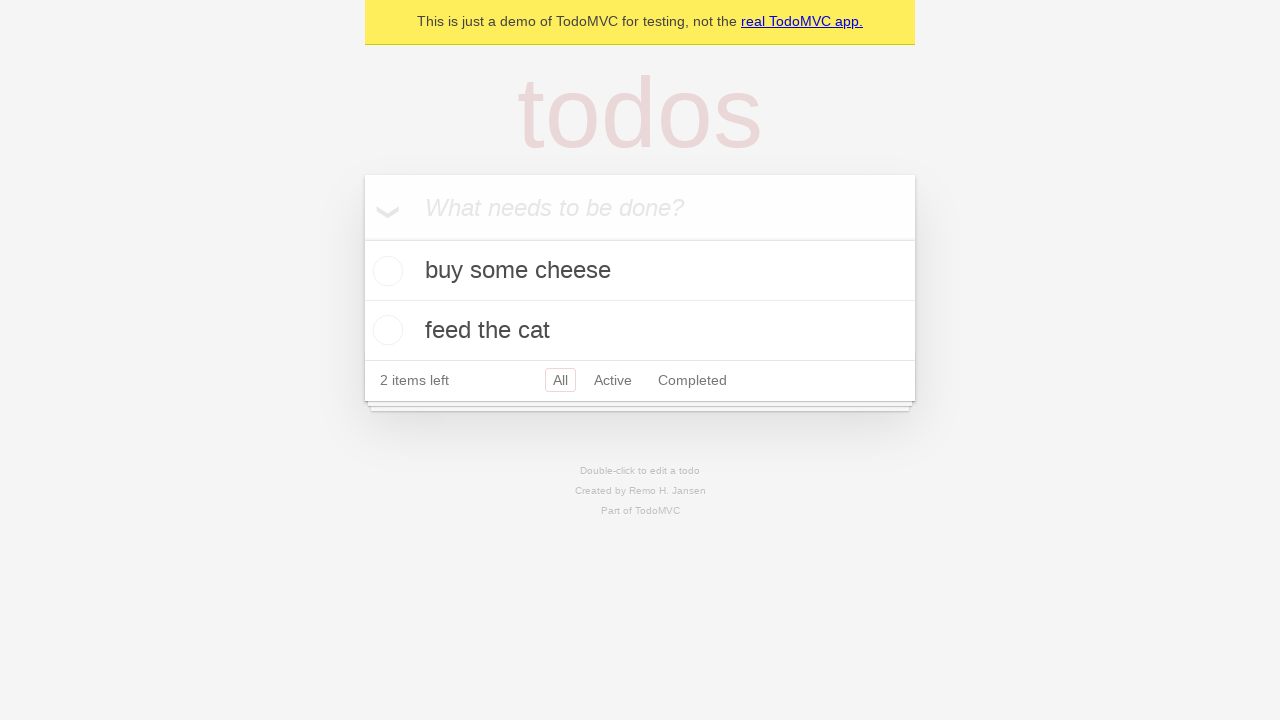

Located the checkbox for the first todo item
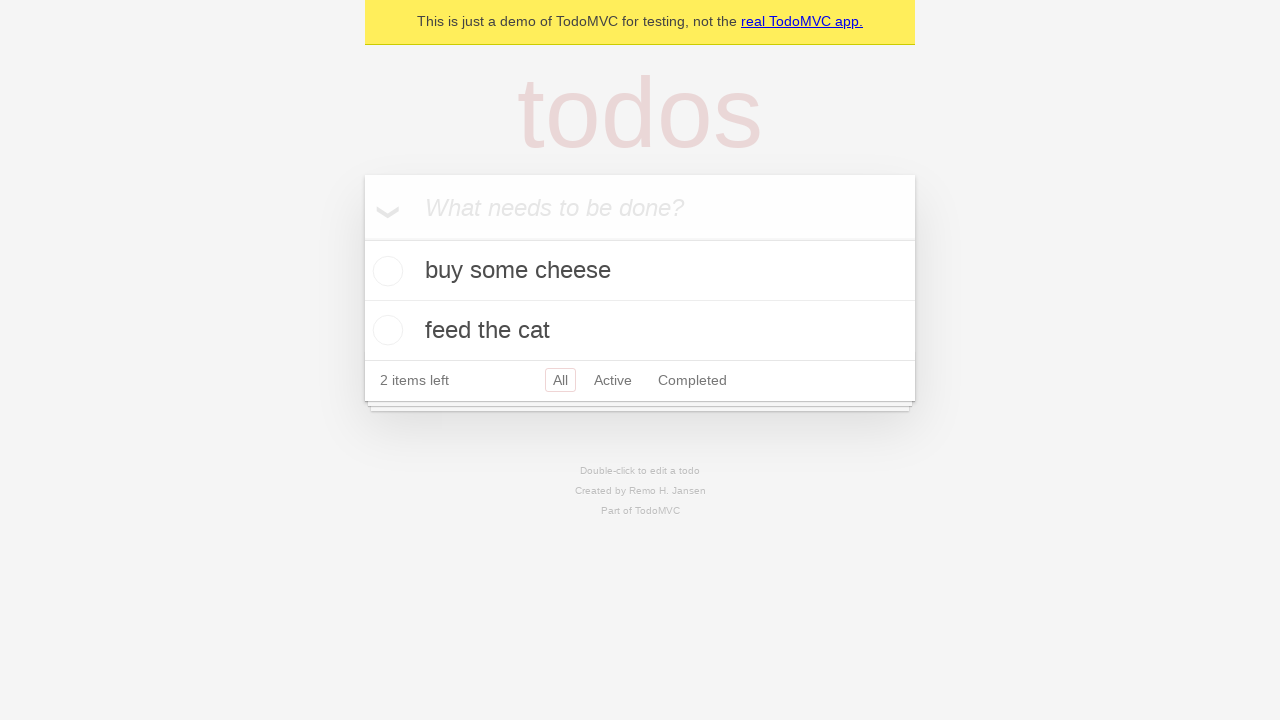

Checked the first todo item to mark it as complete at (385, 271) on internal:testid=[data-testid="todo-item"s] >> nth=0 >> internal:role=checkbox
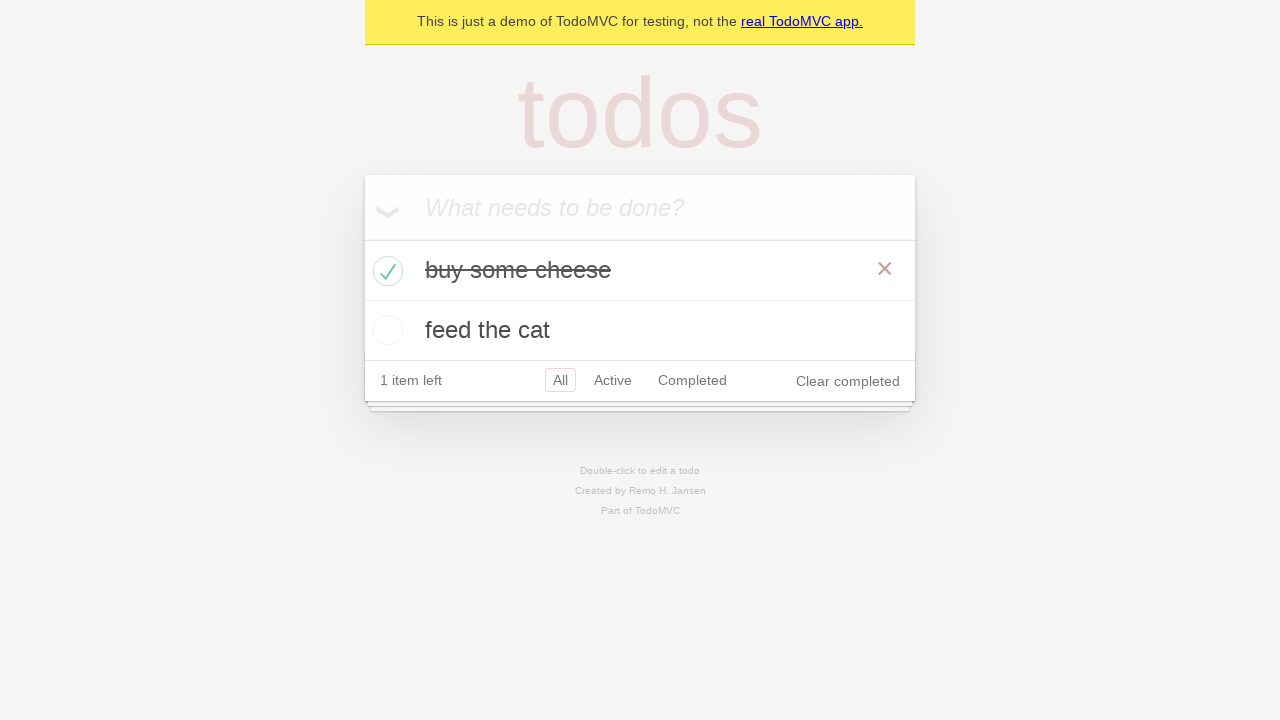

Unchecked the first todo item to mark it as incomplete at (385, 271) on internal:testid=[data-testid="todo-item"s] >> nth=0 >> internal:role=checkbox
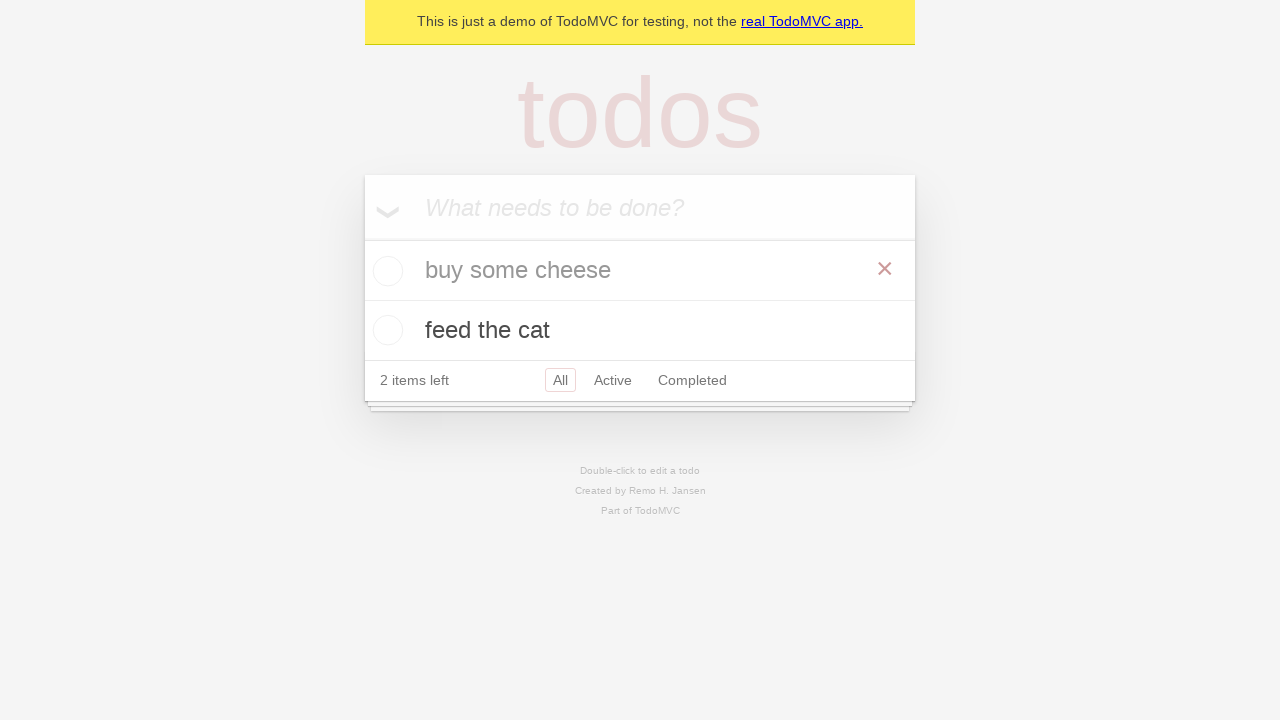

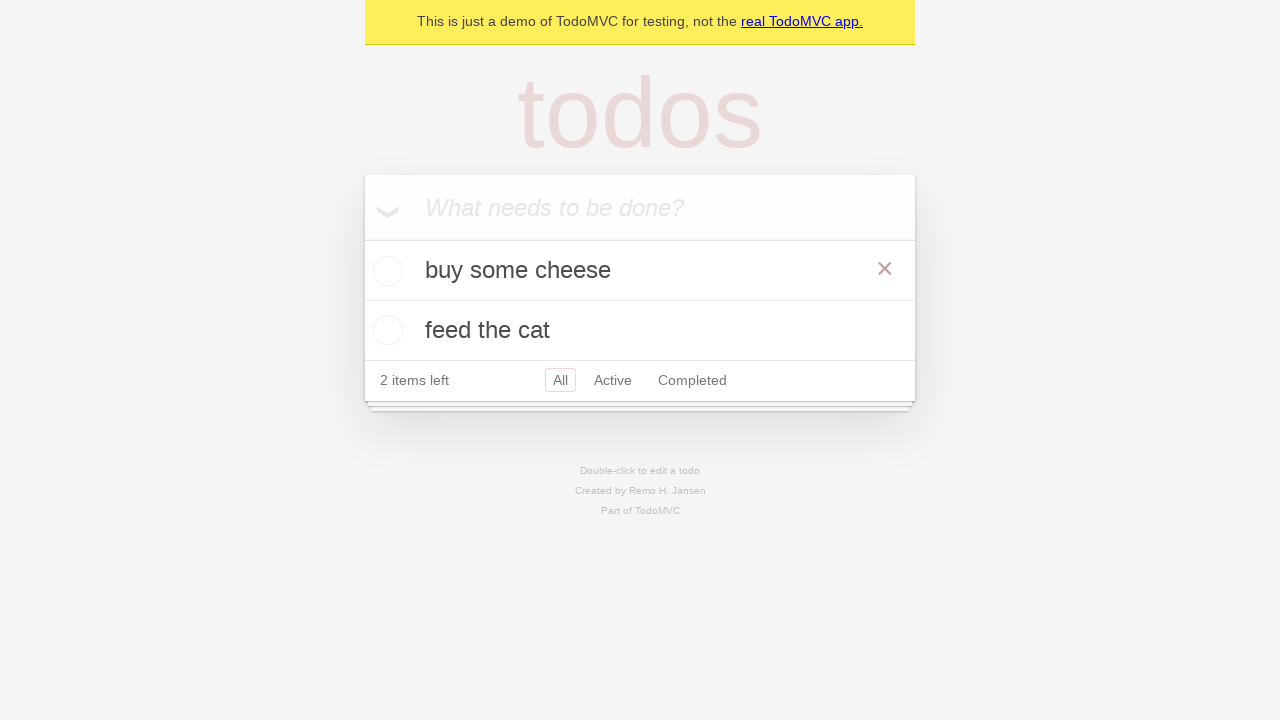